Tests a text box form by filling in full name, email, current address, and permanent address fields, then submitting the form and verifying the values were entered correctly.

Starting URL: http://demoqa.com/text-box

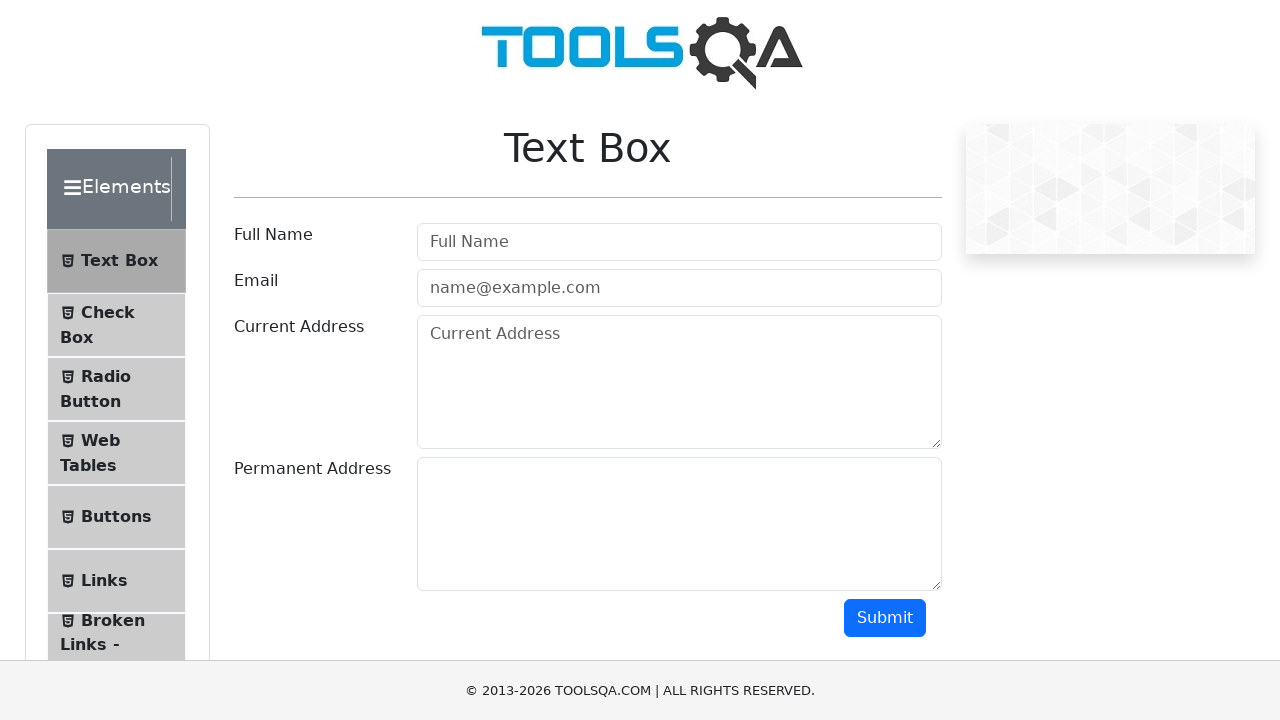

Filled full name field with 'Automation' on [placeholder='Full Name']
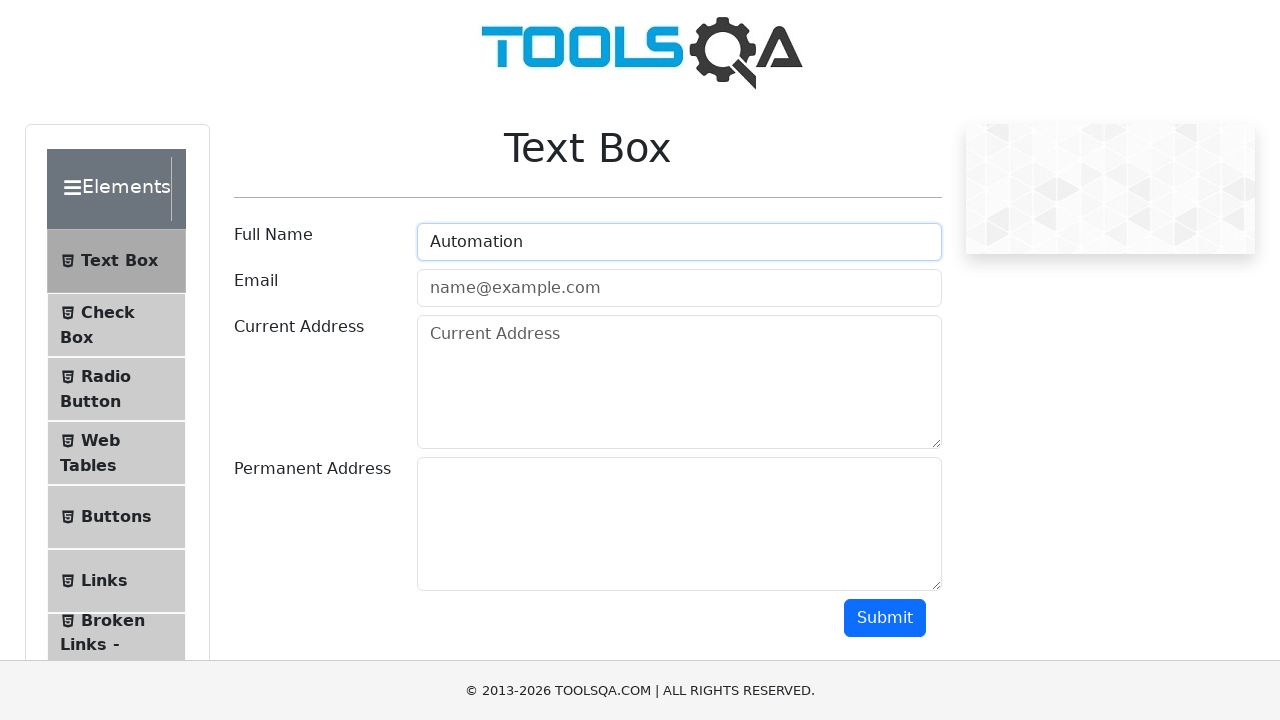

Filled email field with 'Testing@gmail.com' on [placeholder='name@example.com']
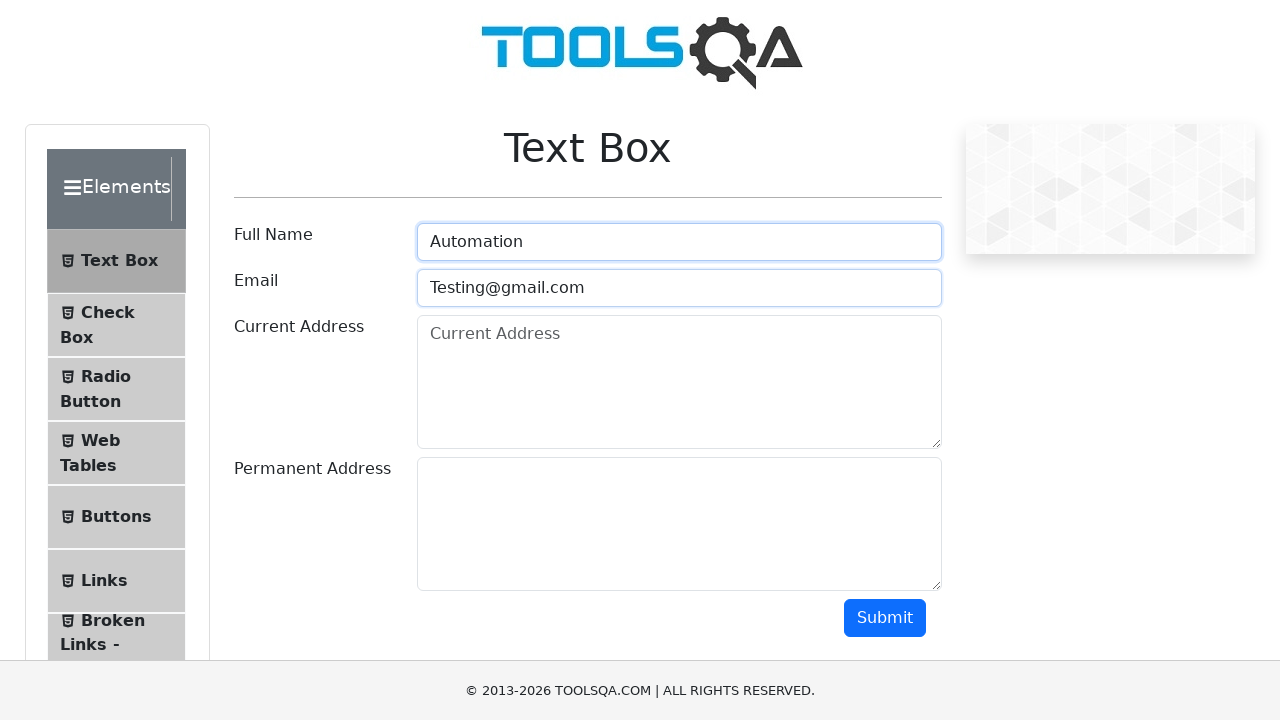

Filled current address field with 'Testing Current Address' on #currentAddress
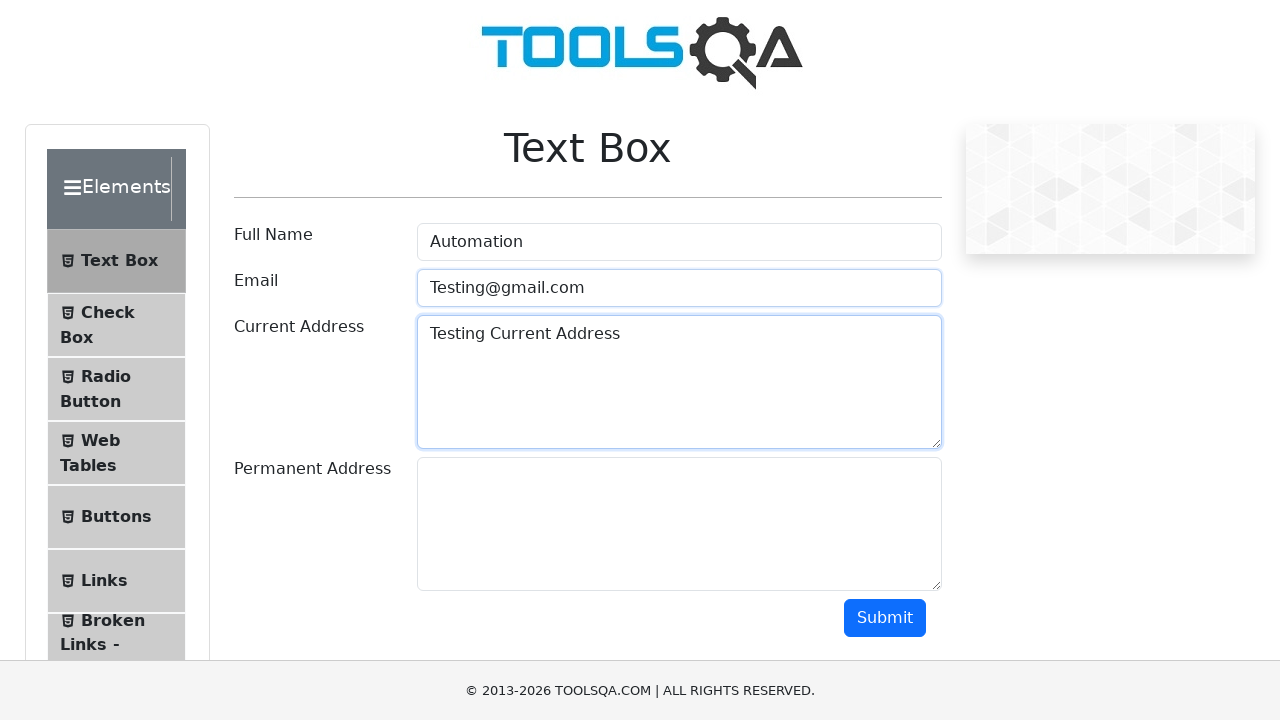

Filled permanent address field with 'Testing Permanent Address' on #permanentAddress
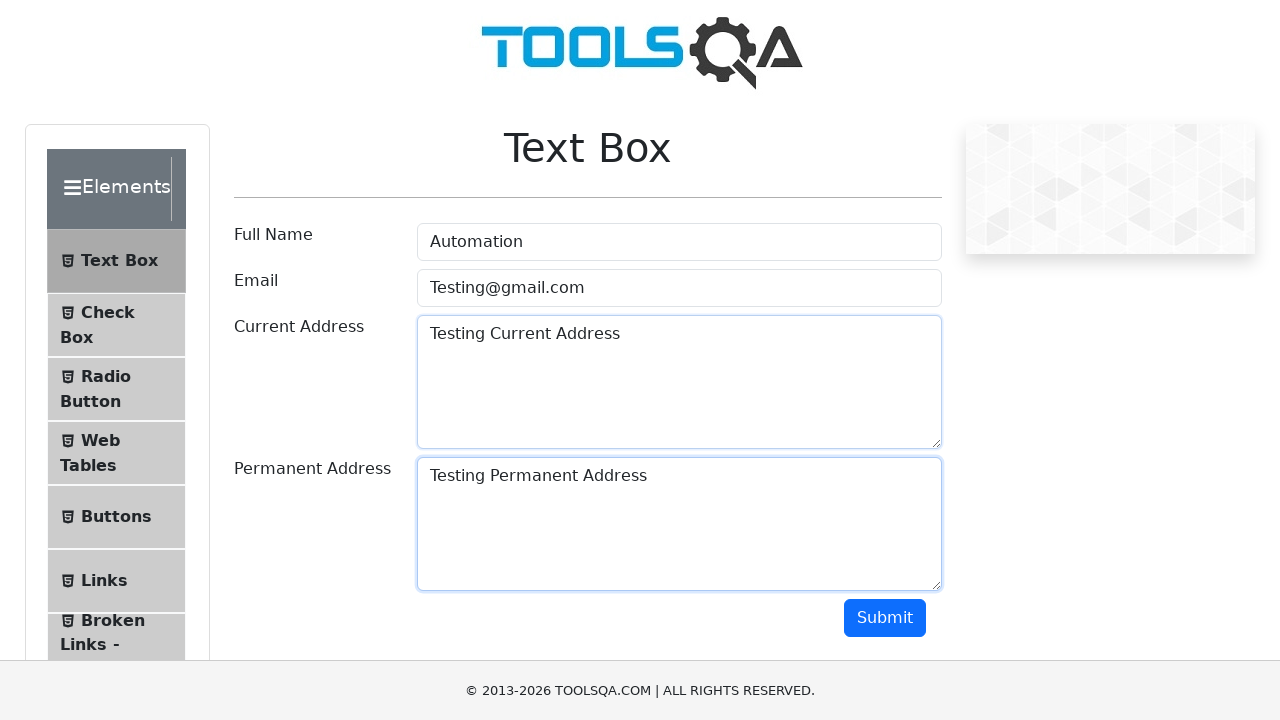

Clicked submit button to submit the form at (885, 618) on #submit
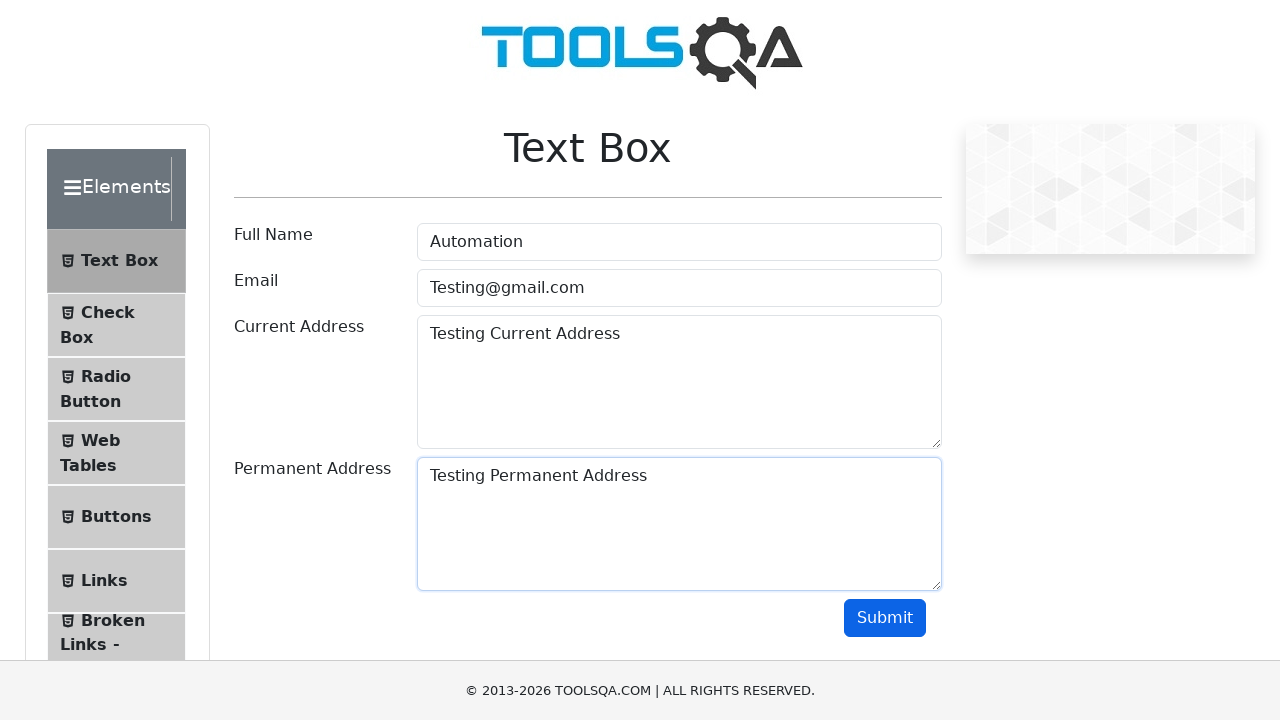

Verified full name 'Automation' was entered correctly
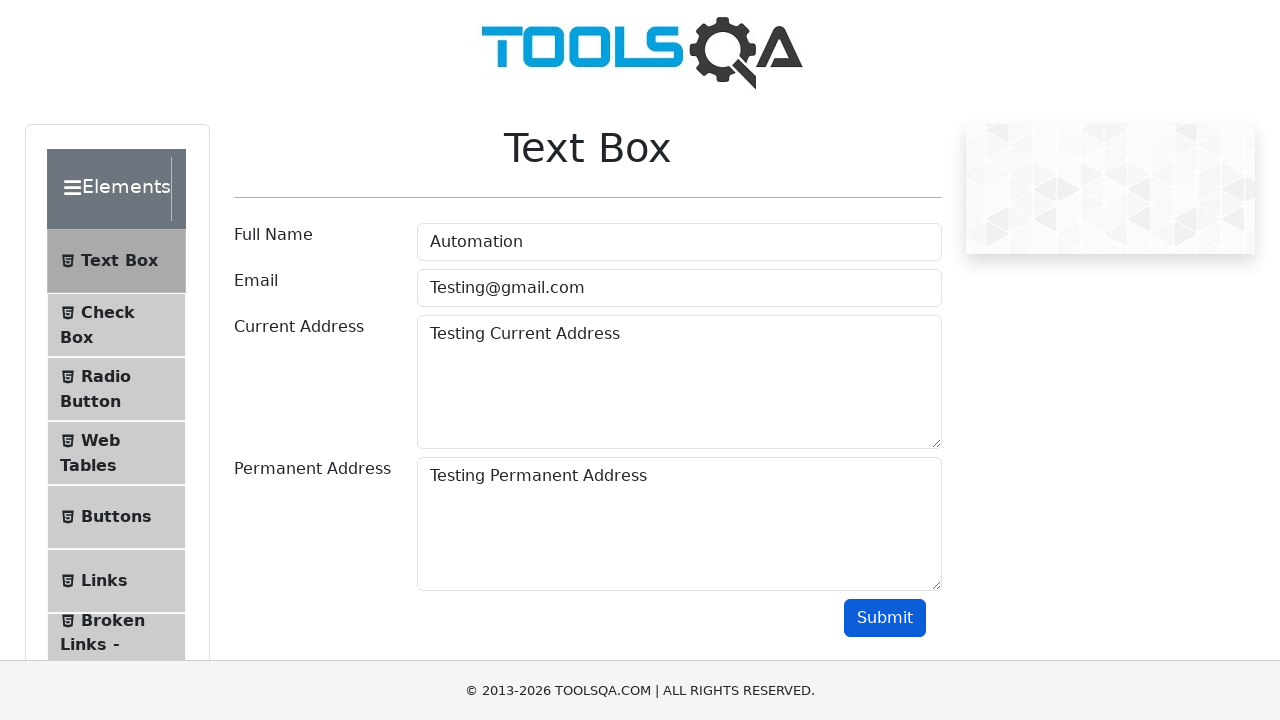

Verified email containing 'Testing' was entered correctly
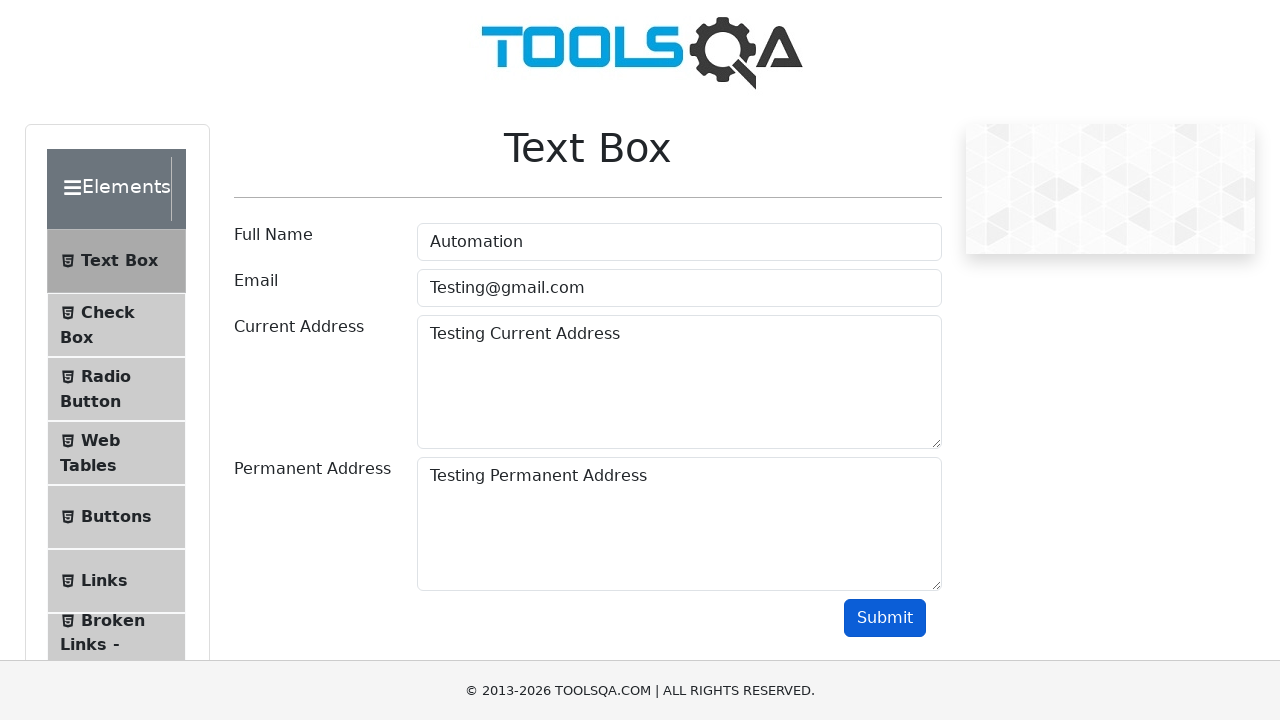

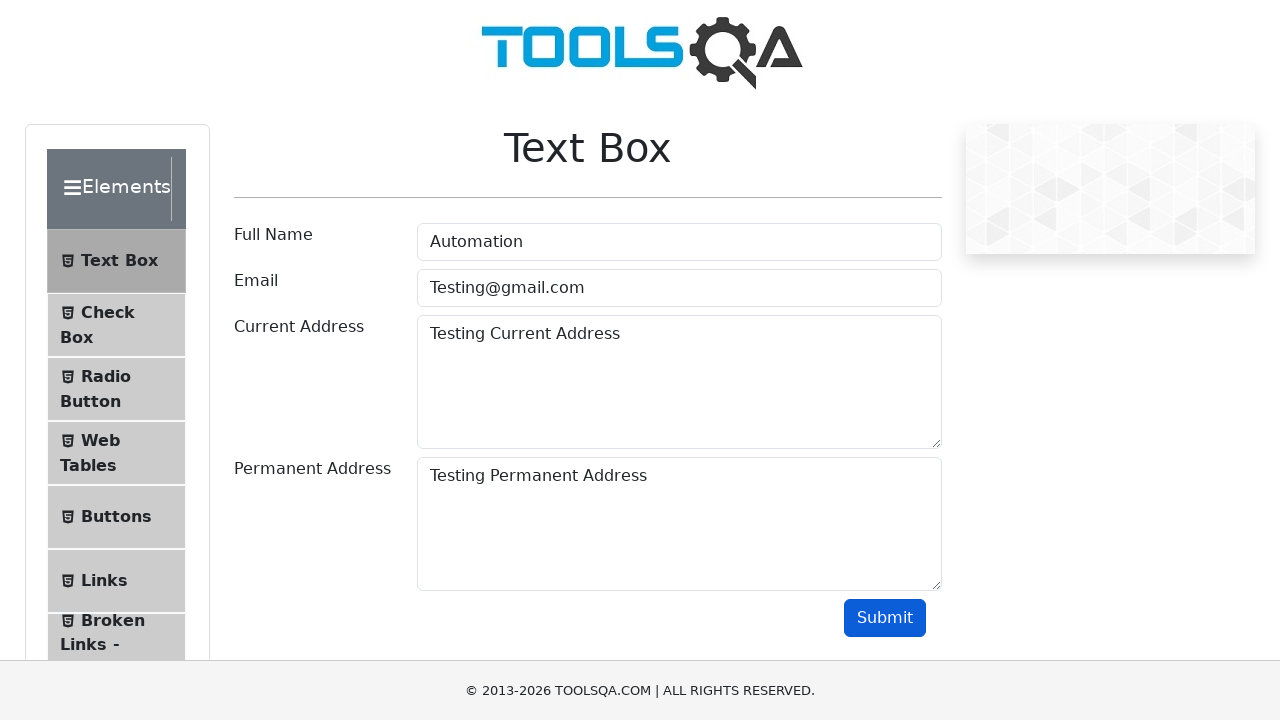